Opens the notification panel by clicking the notification badge and verifies notifications are displayed

Starting URL: https://webix.com/demos/bank-app/#!/top/transactions

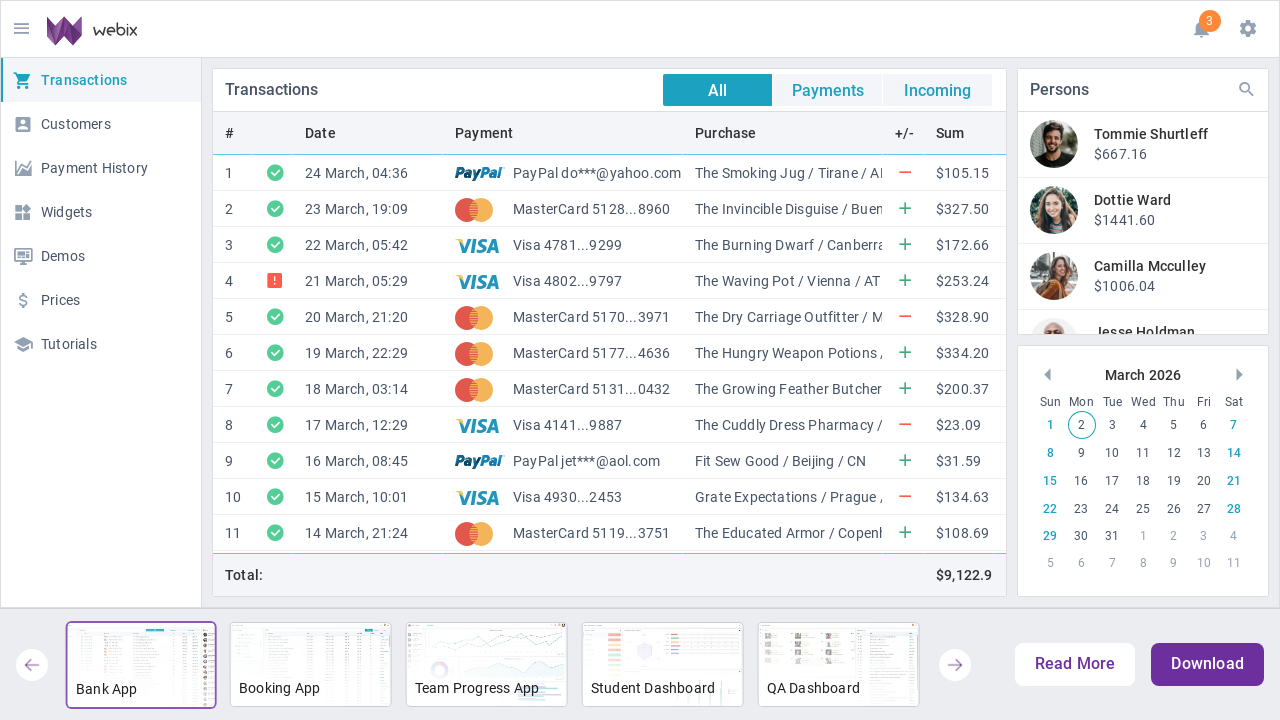

Clicked notification badge to open notification panel at (1210, 21) on xpath=//button[@class='webix_icon_button']/following::span[@class='webix_badge']
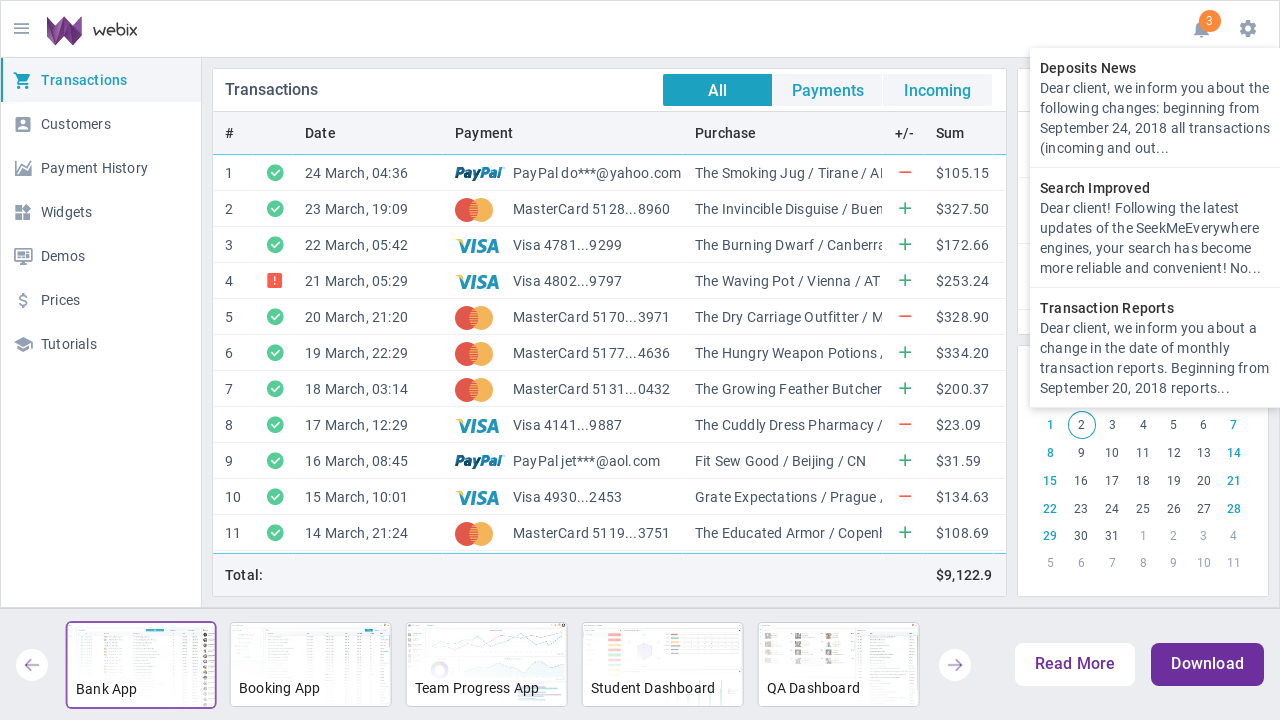

Notifications loaded and displayed in the panel
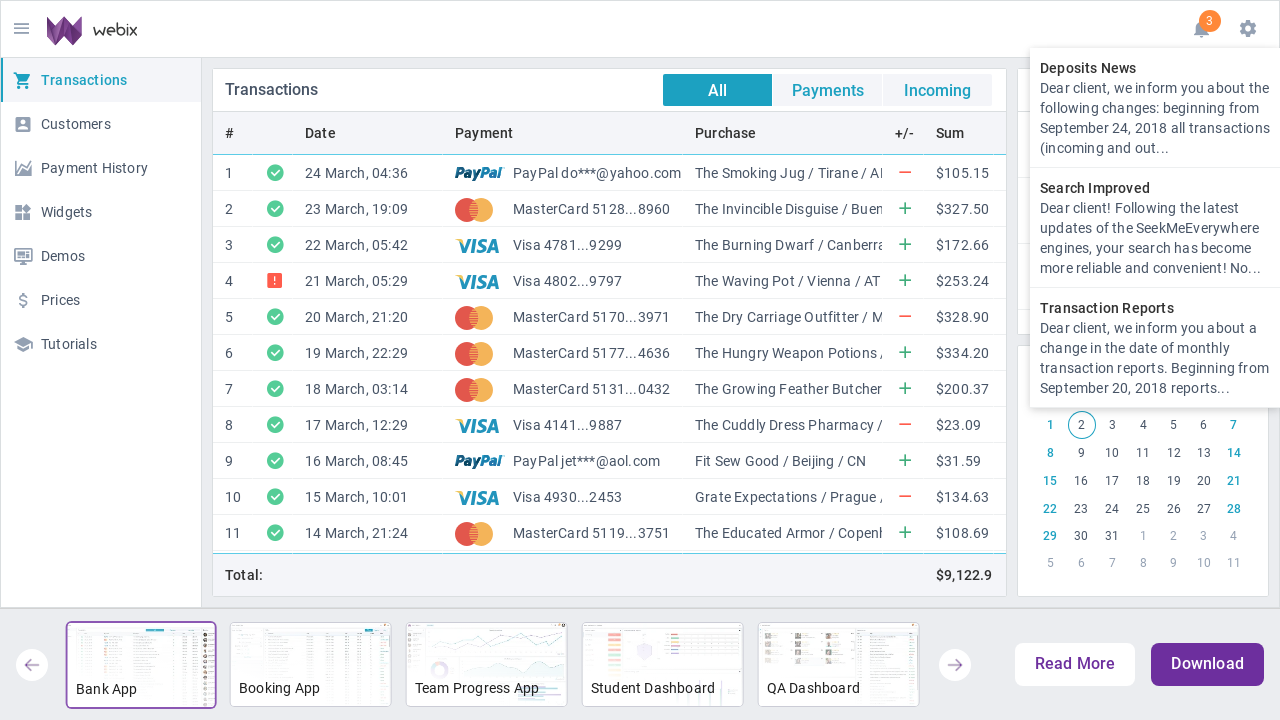

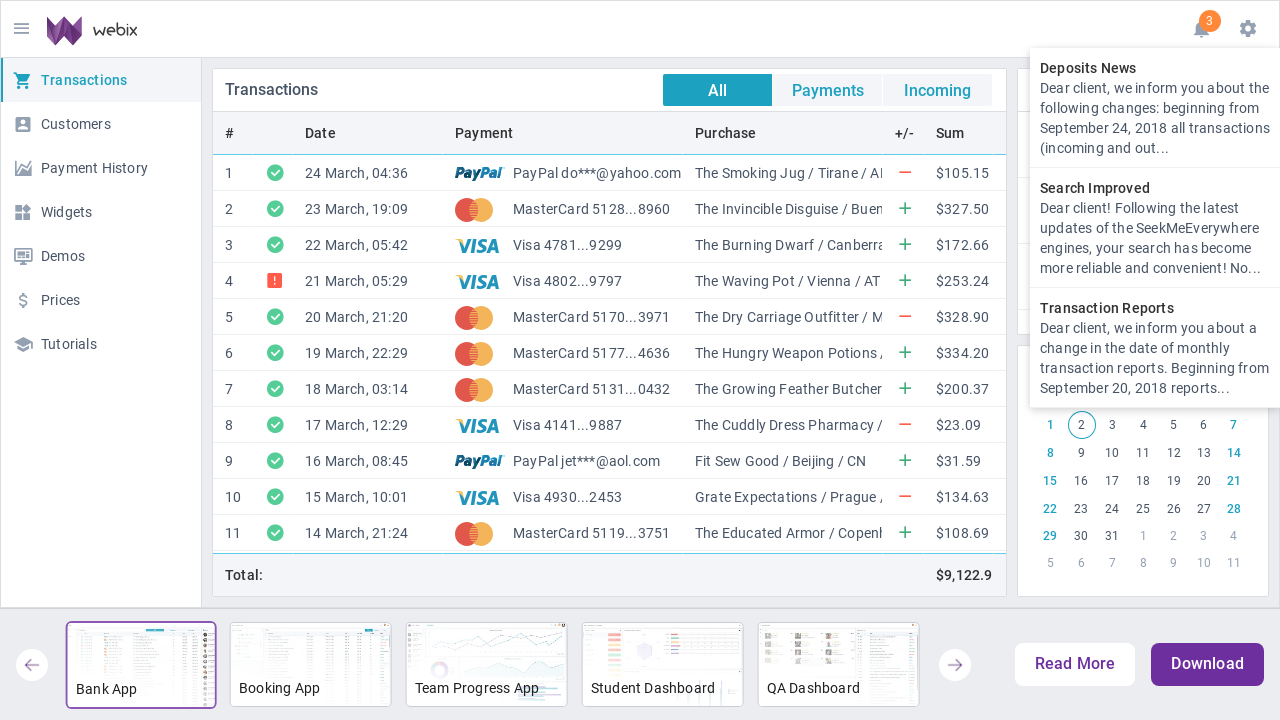